Tests calendar/datepicker functionality by clicking on the datepicker input field, waiting for the calendar to appear, and selecting day 26 from the calendar grid.

Starting URL: http://seleniumpractise.blogspot.com/2016/08/how-to-handle-calendar-in-selenium.html

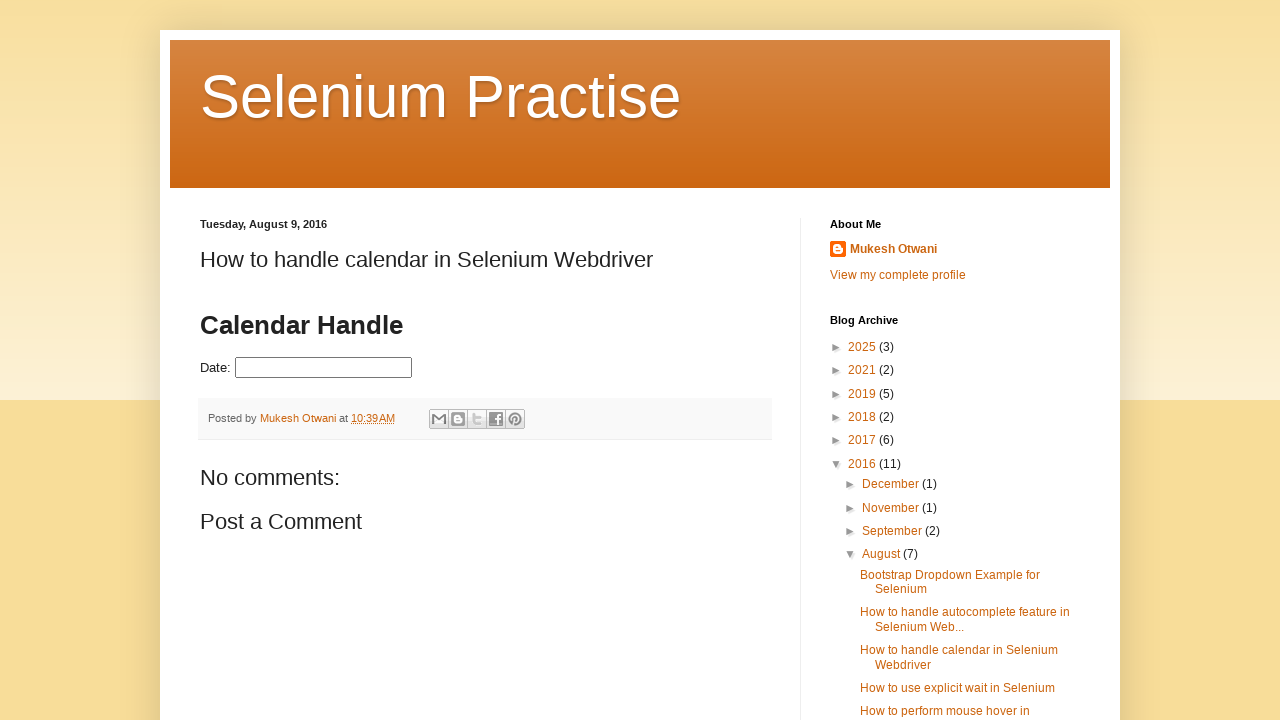

Clicked on the datepicker input field to open the calendar at (324, 368) on input#datepicker
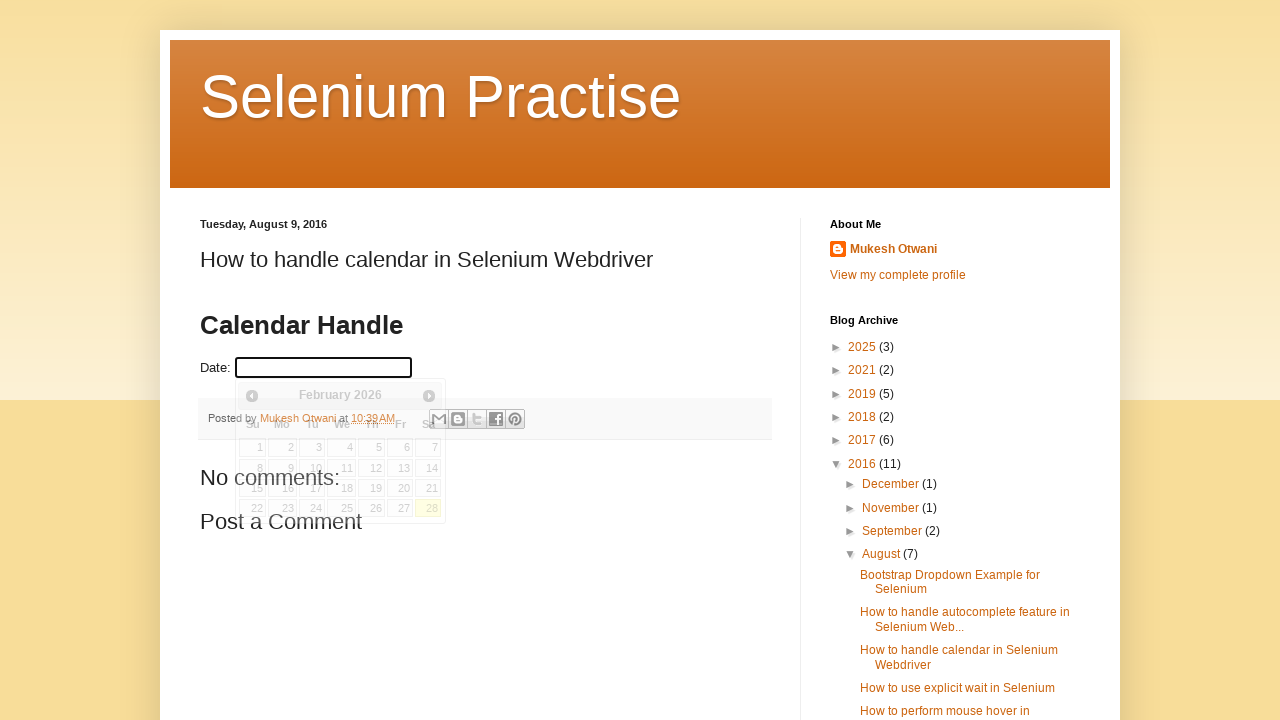

Calendar appeared and loaded
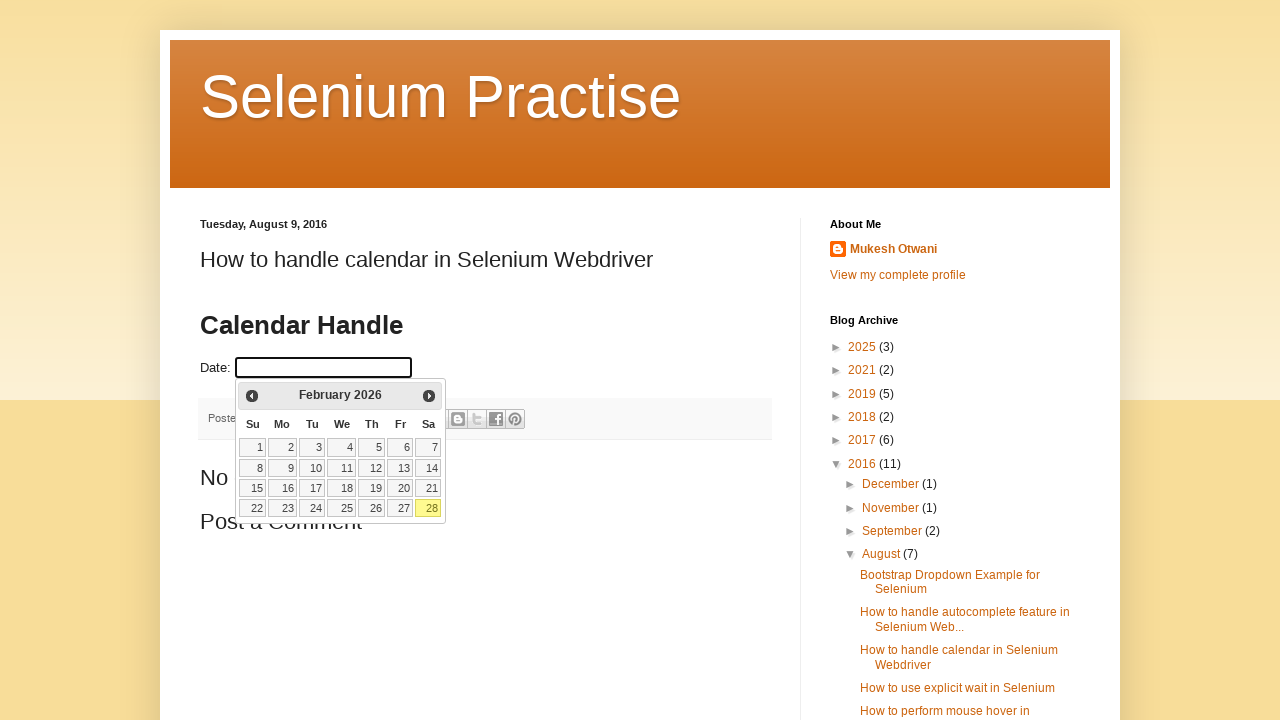

Selected day 26 from the calendar grid at (372, 508) on table.ui-datepicker-calendar a:text('26')
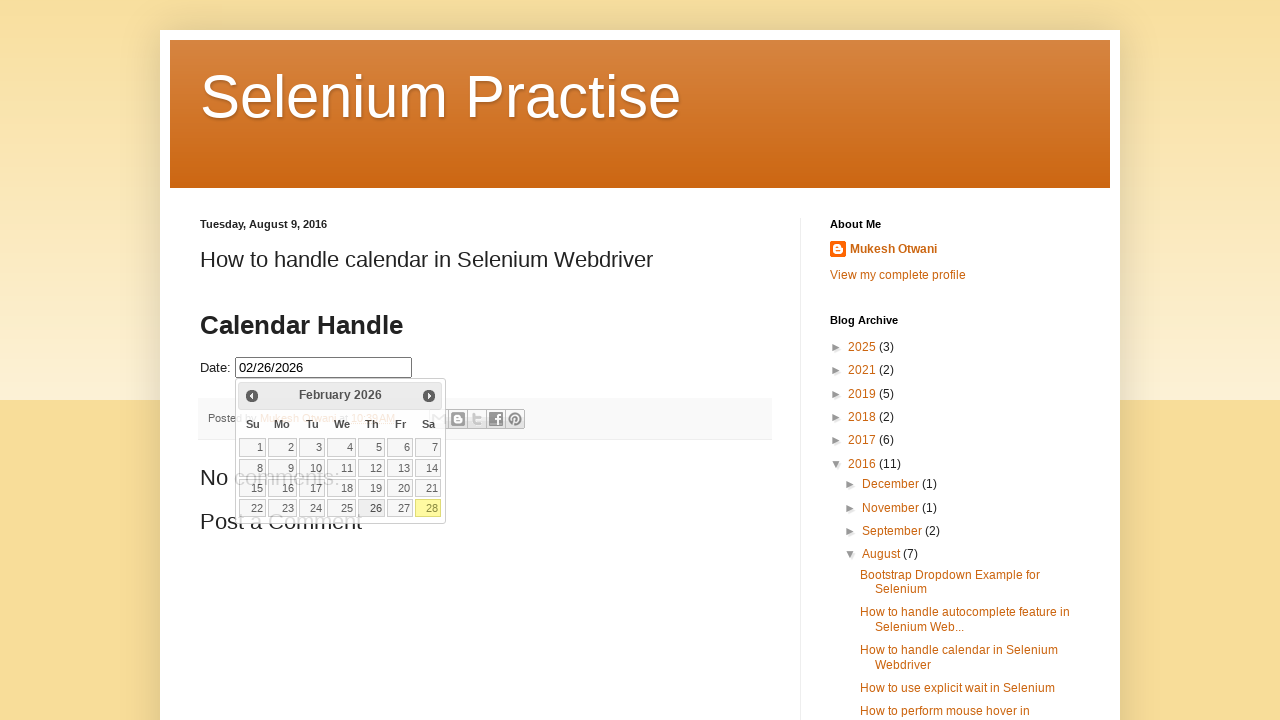

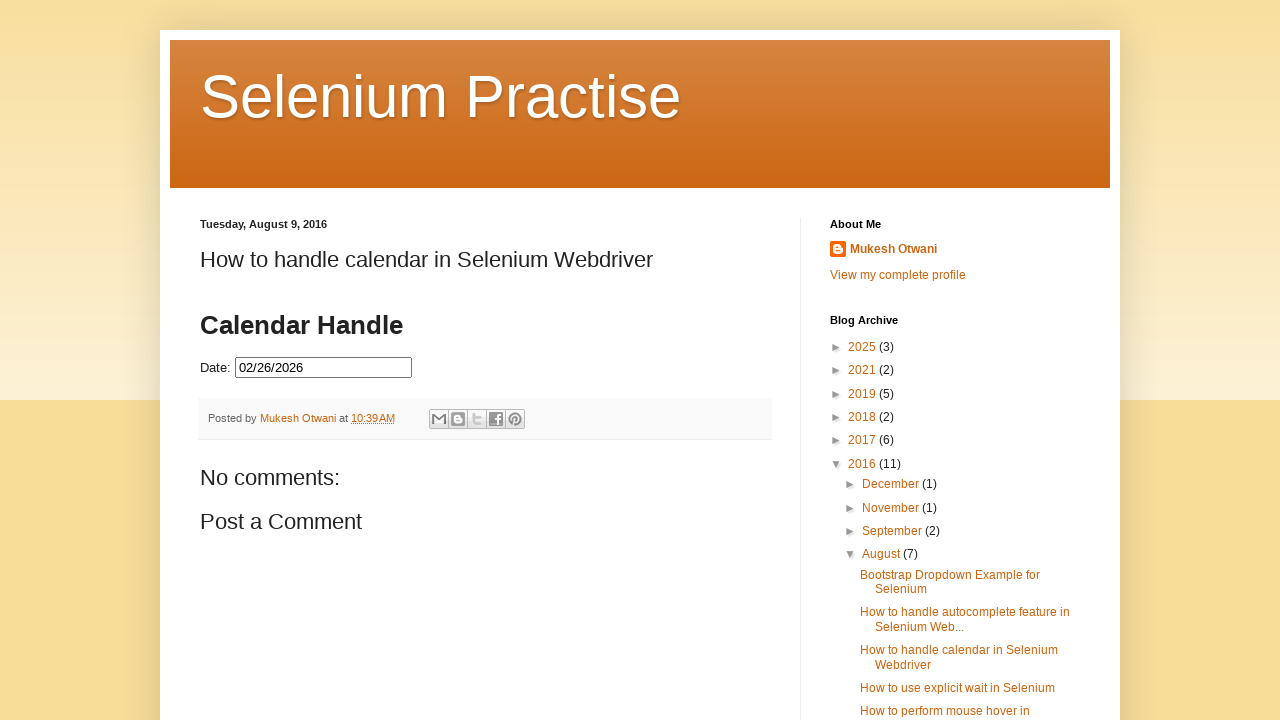